Tests handling a modal window by waiting for it to appear and clicking the close button

Starting URL: http://the-internet.herokuapp.com/entry_ad

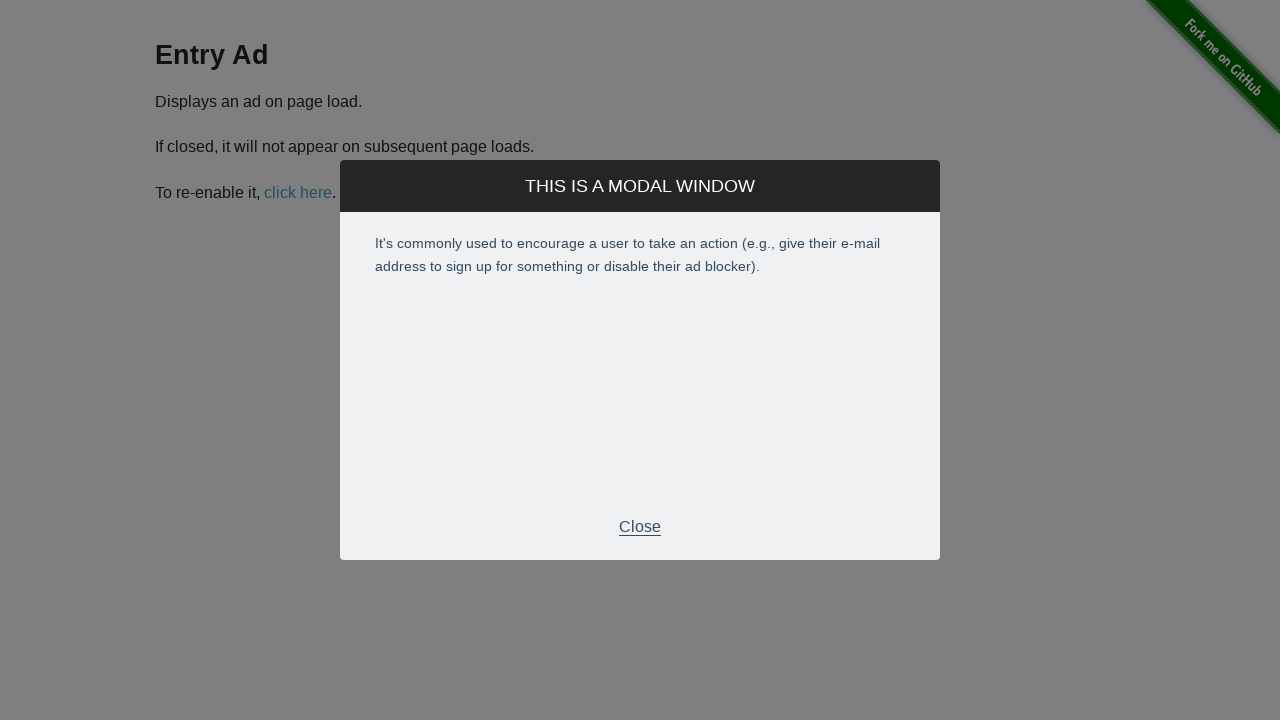

Modal window appeared and became visible
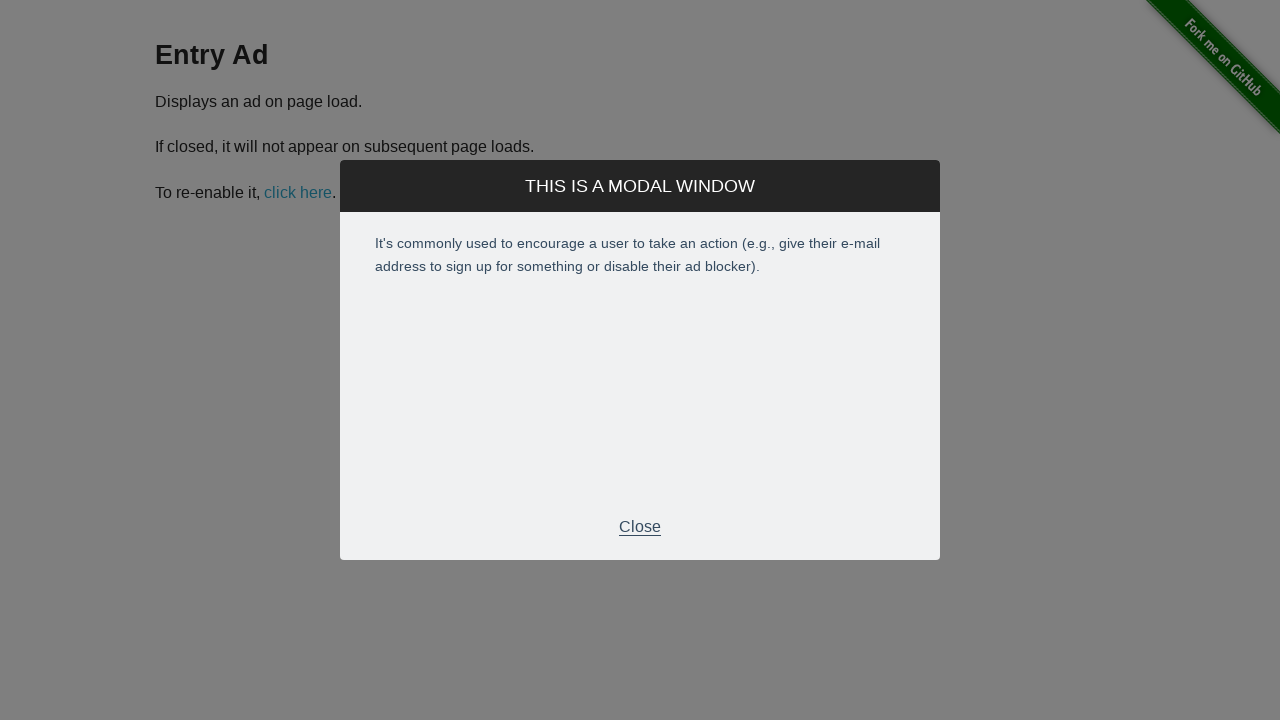

Clicked close button in modal footer at (640, 527) on .modal-footer p
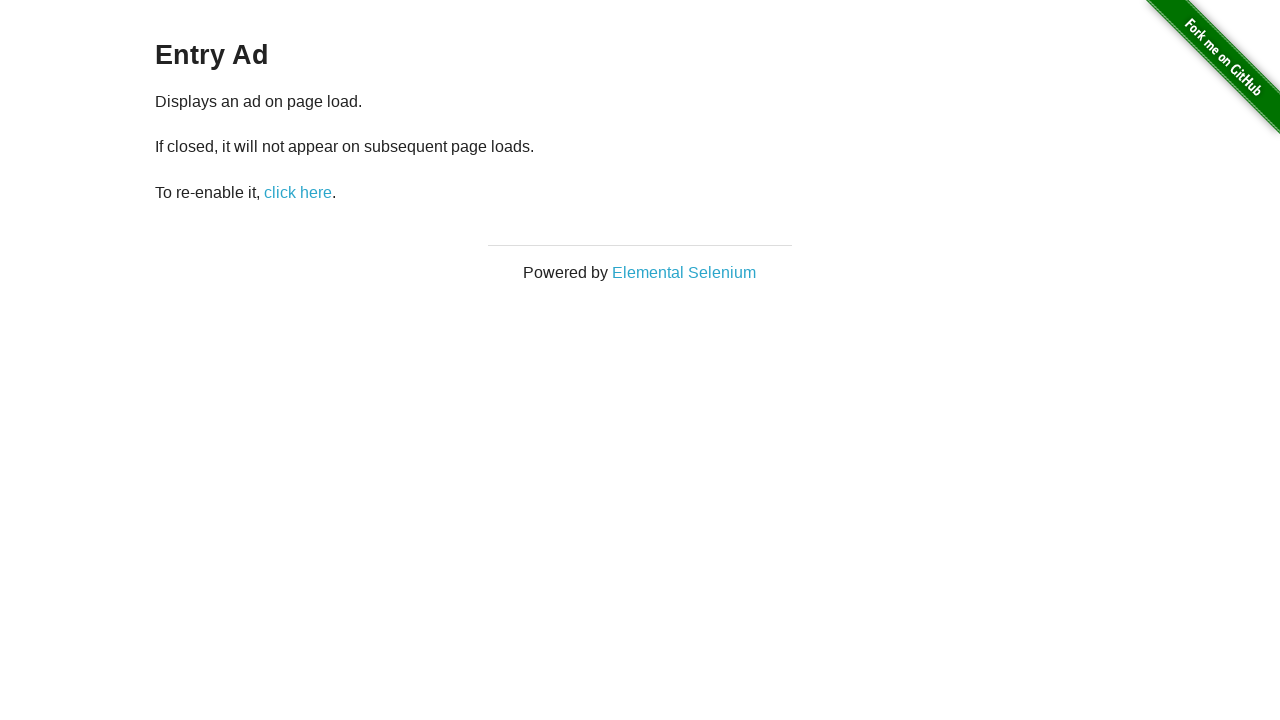

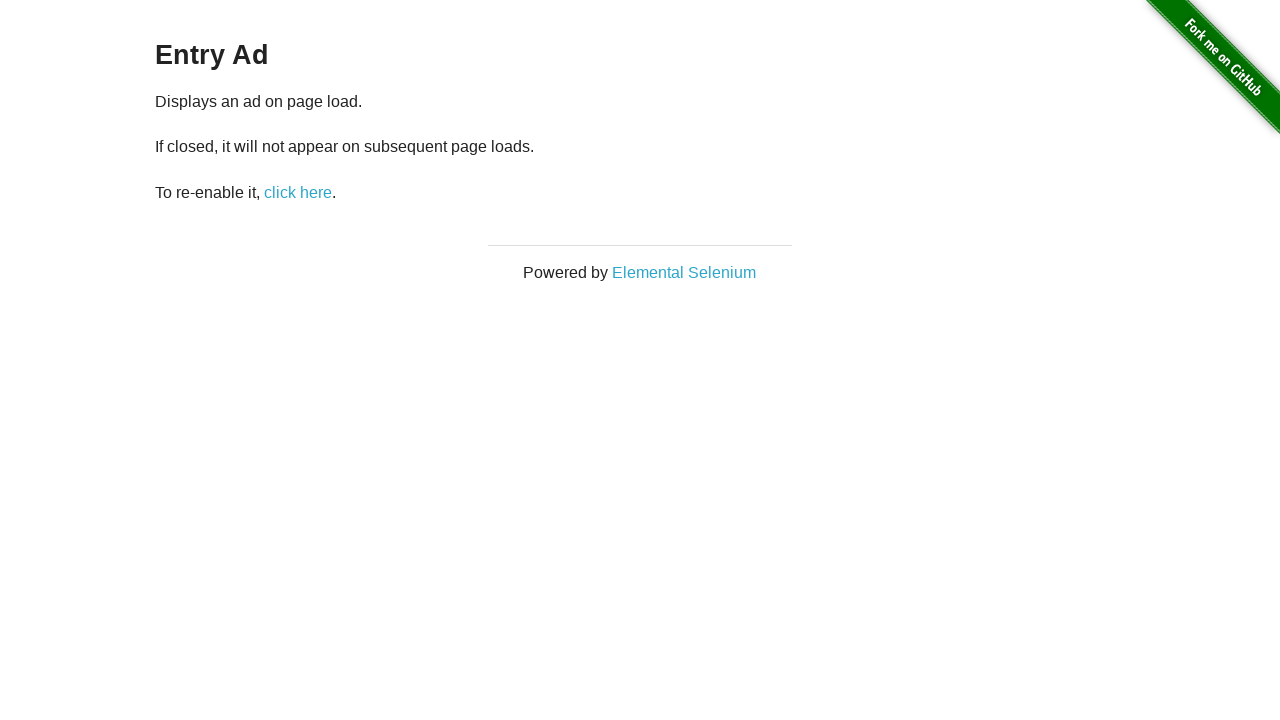